Tests Heroku signup form by navigating to the signup page and filling out the registration form fields including first name, last name, email, and company

Starting URL: https://www.heroku.com/home

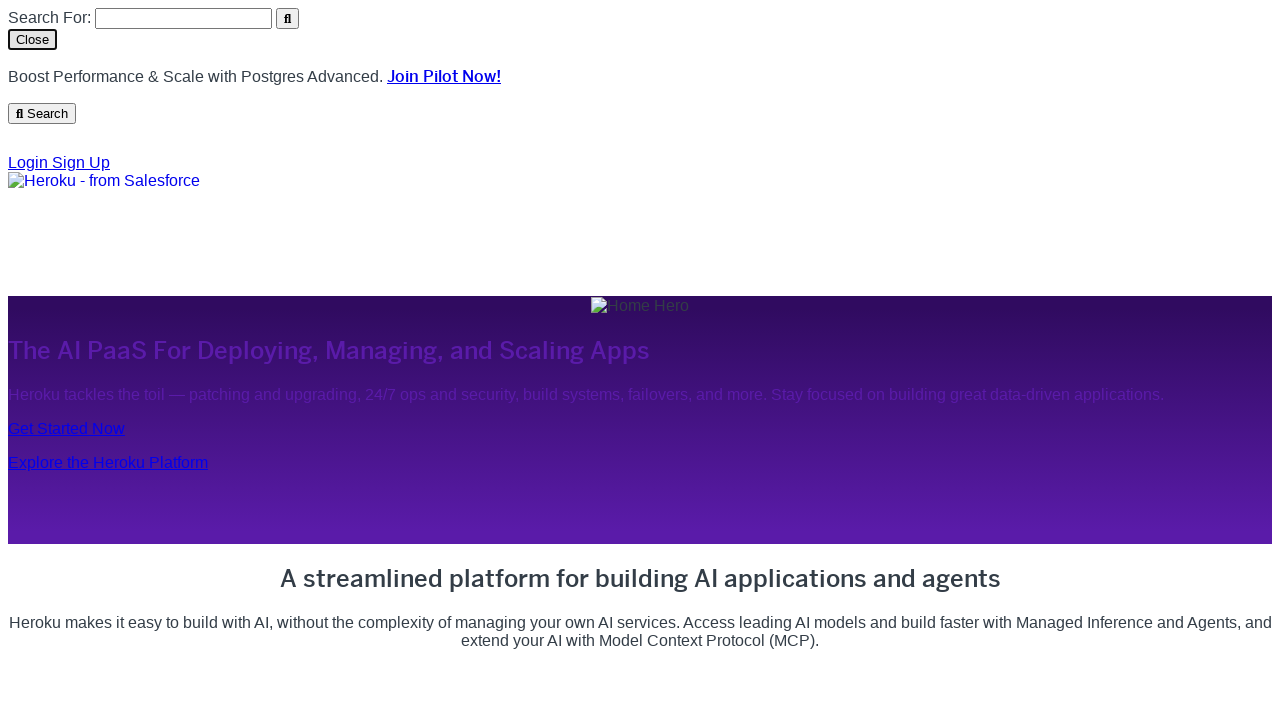

Clicked Sign up button to navigate to signup page at (81, 162) on a:text('Sign up')
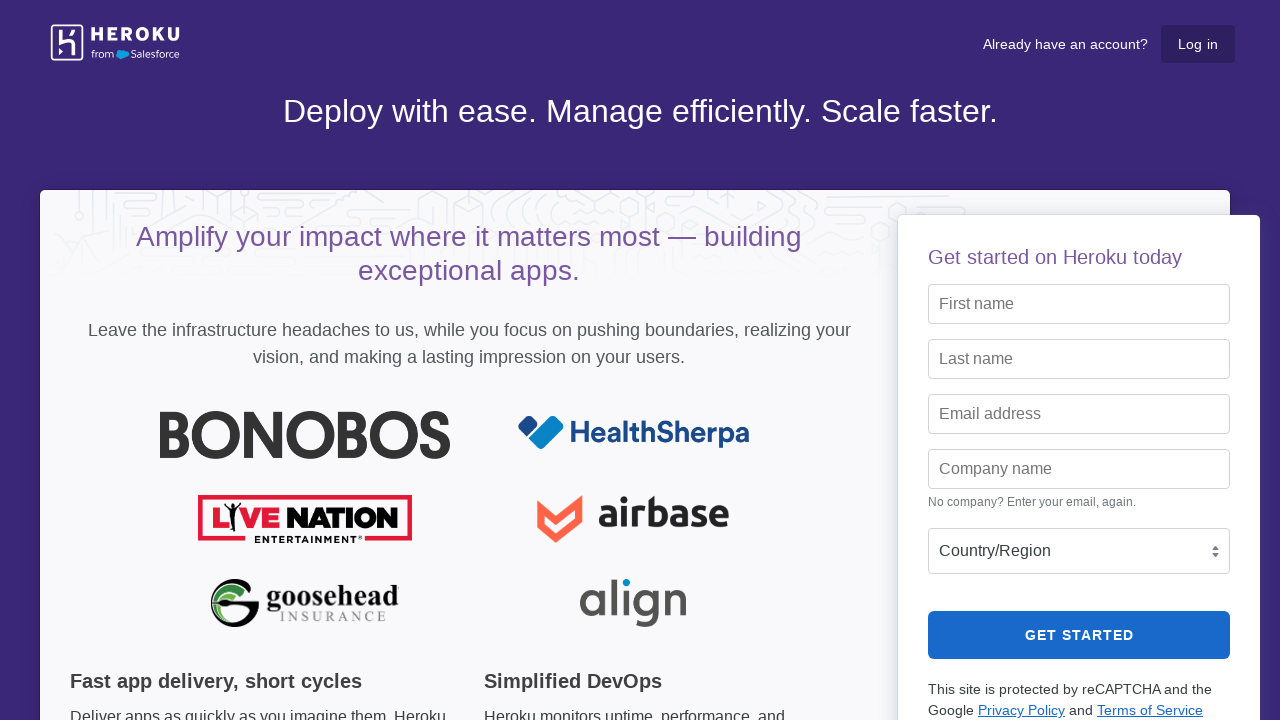

Filled first name field with 'John' on #first_name
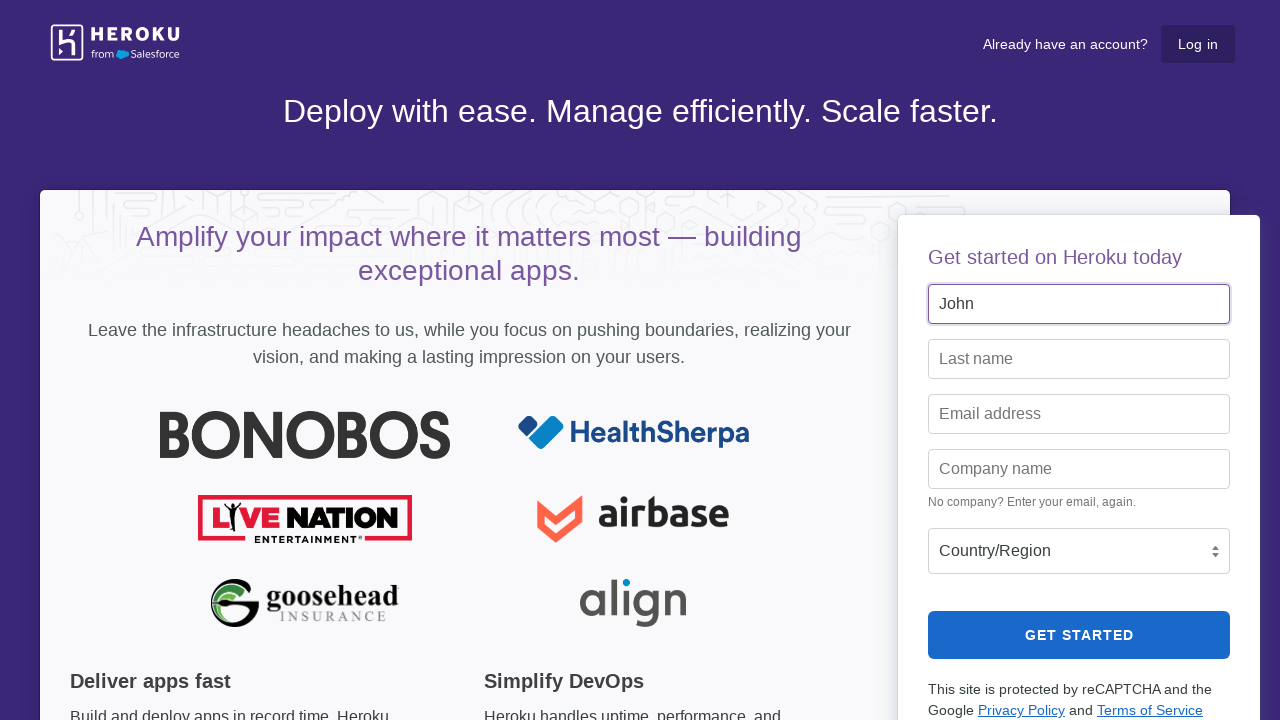

Filled last name field with 'Smith' on #last_name
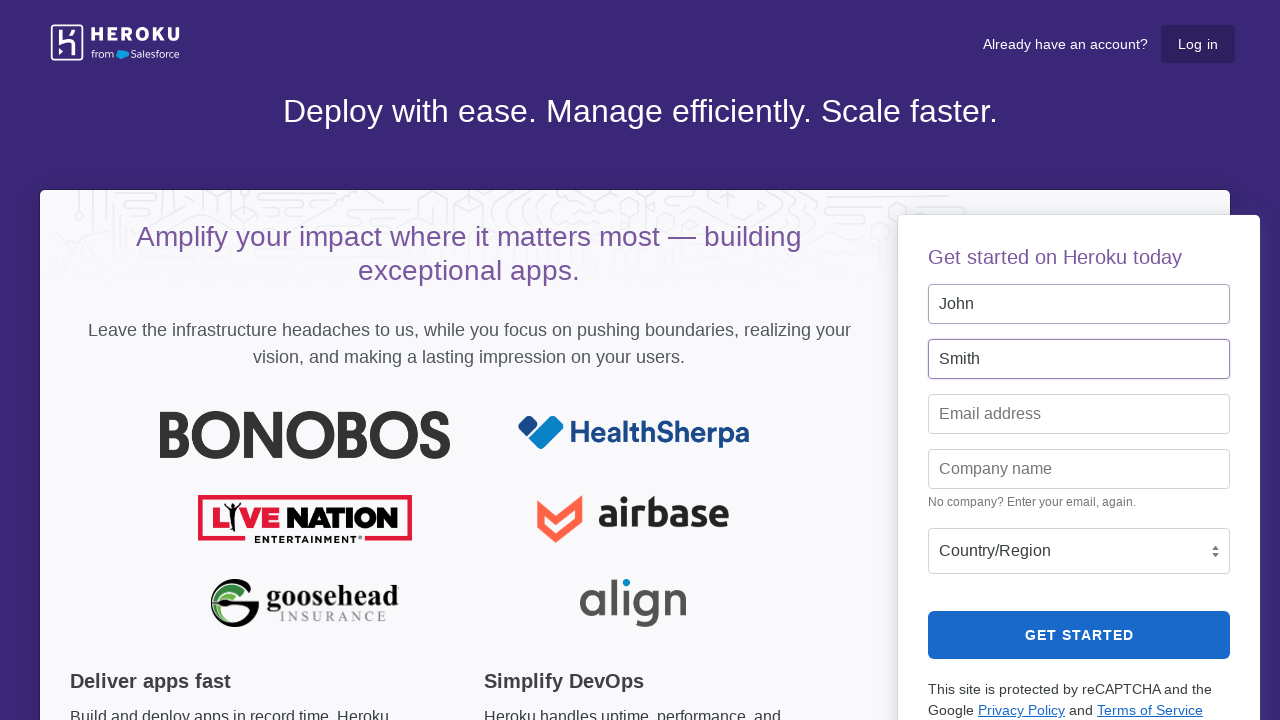

Filled email field with 'john.smith.test@example.com' on #email
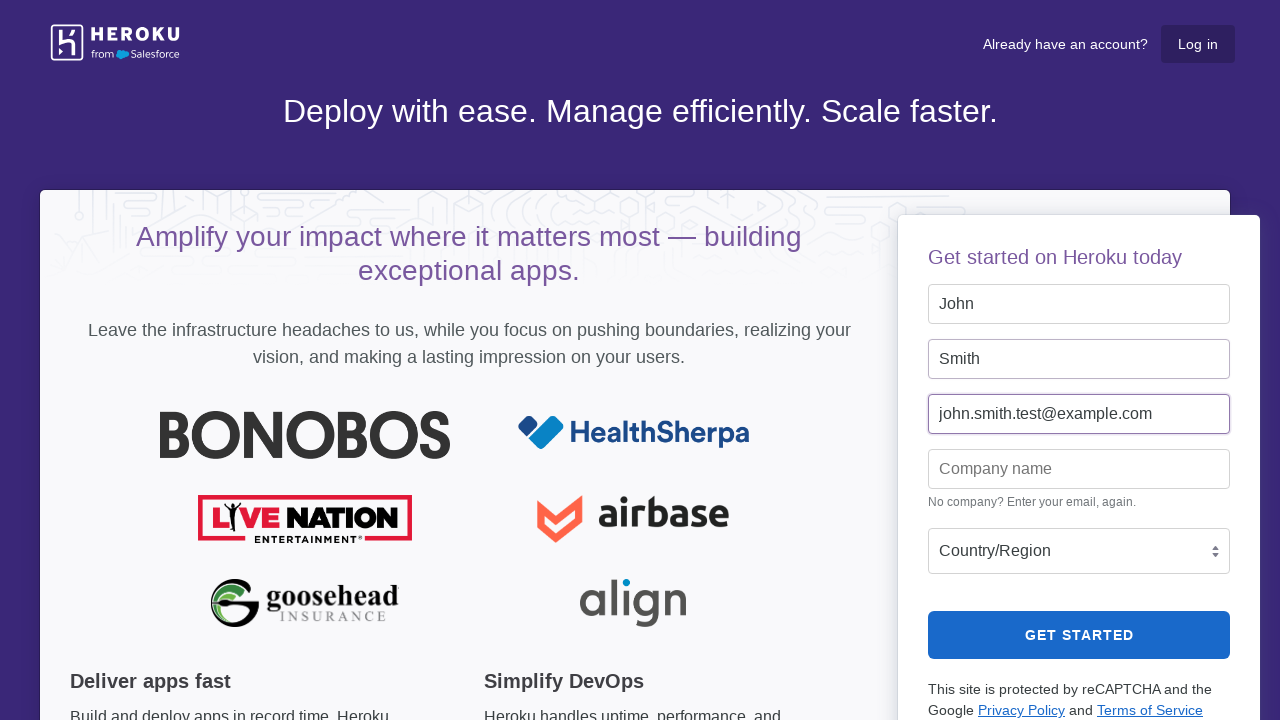

Filled company field with 'Test Company Inc' on input[name='company']
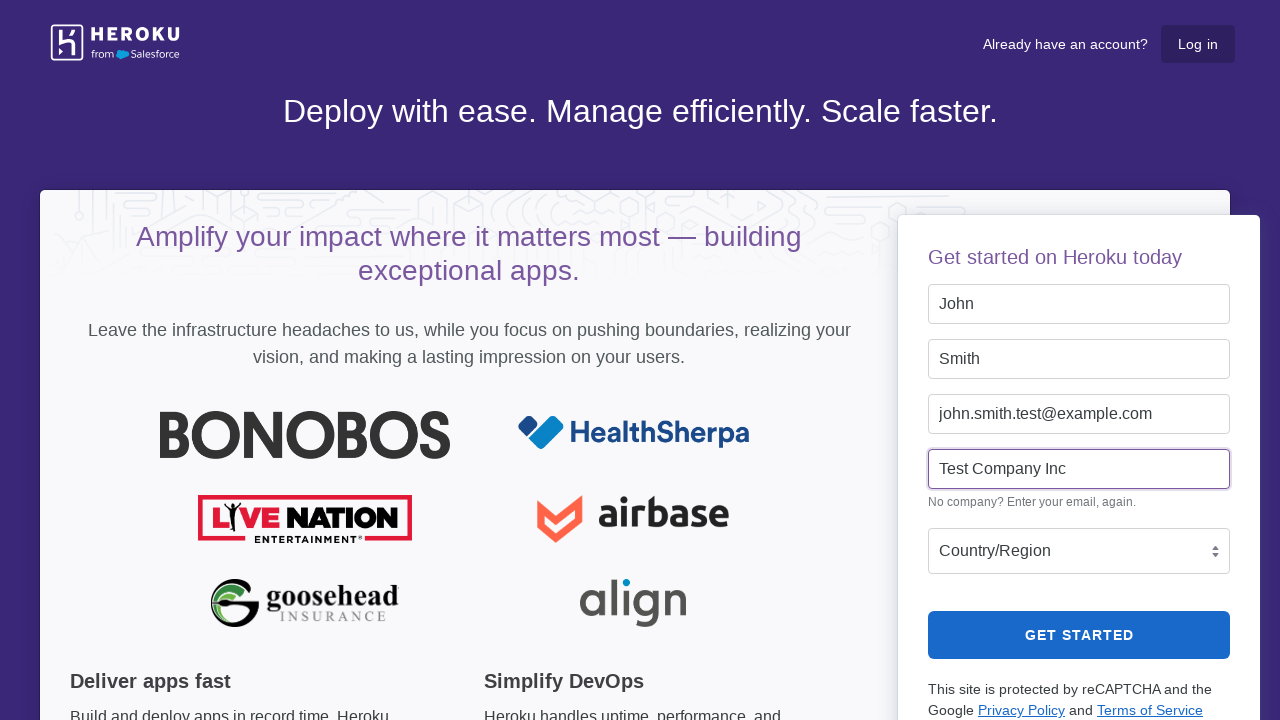

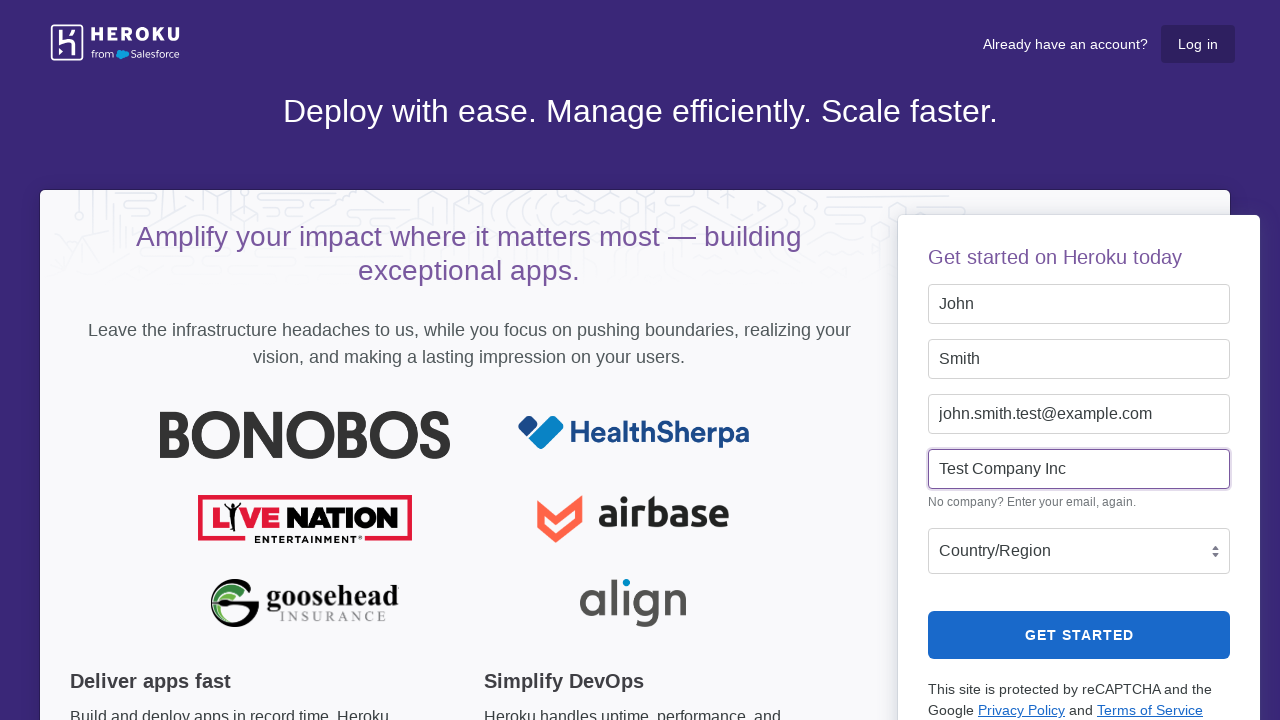